Opens the browser and navigates to the QTalk application homepage

Starting URL: https://youthful-shirley-3dacfb.netlify.app/

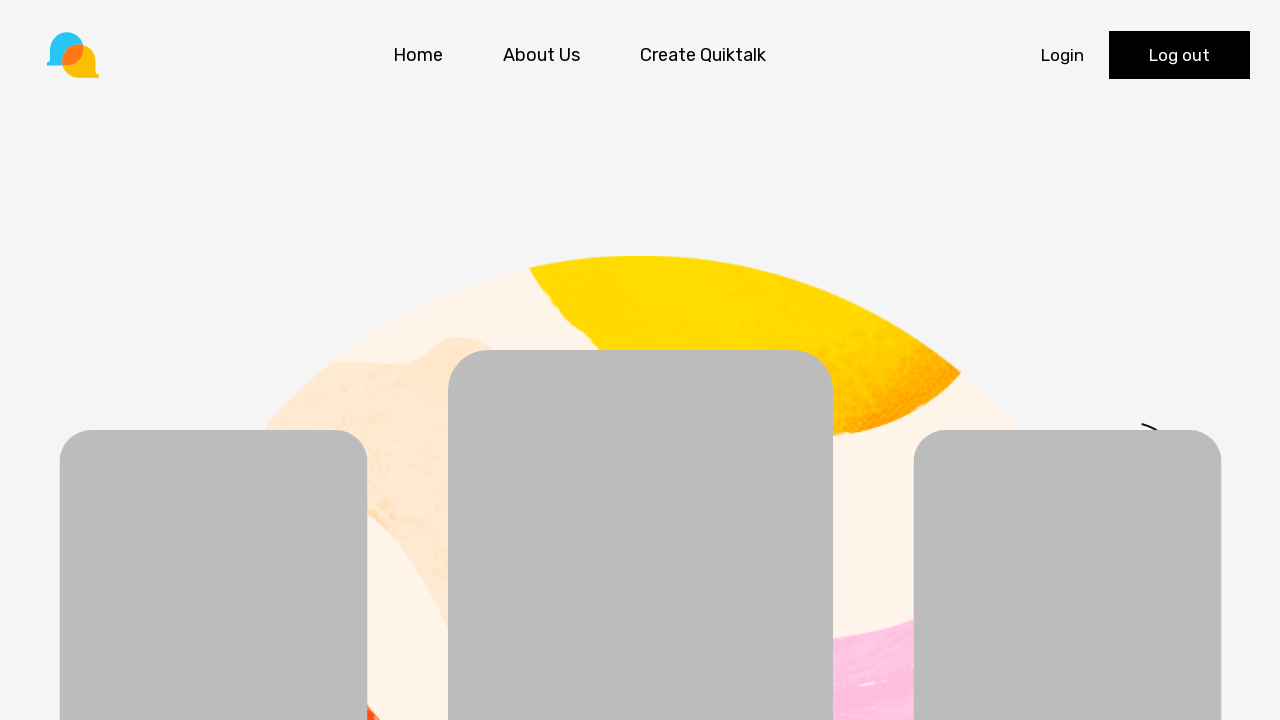

Waited for page DOM content to load
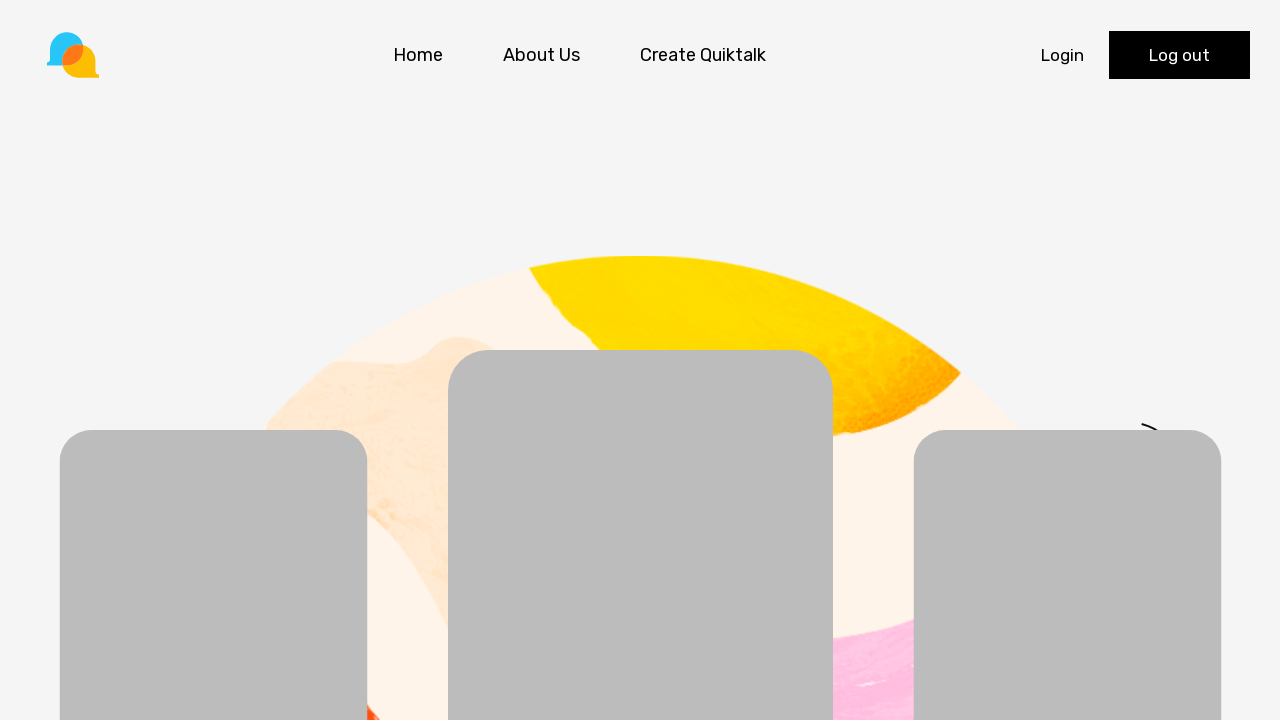

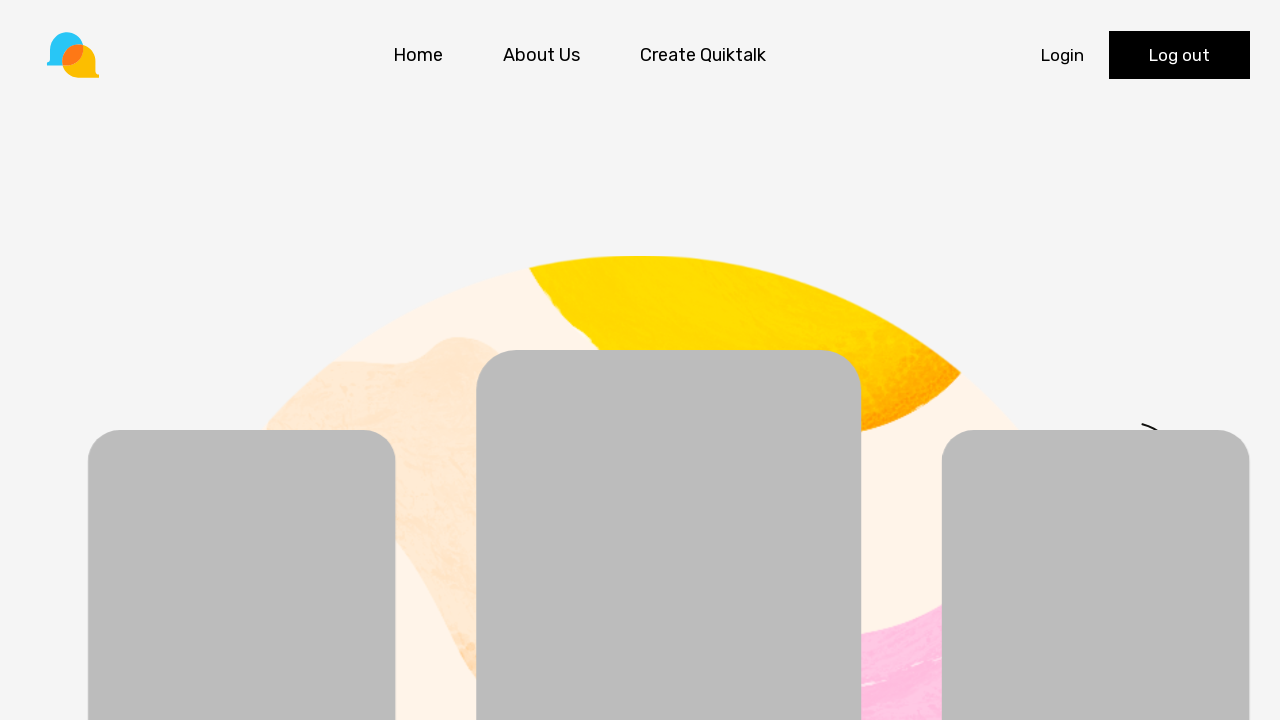